Tests checkbox functionality by checking the Sunday and Friday checkboxes and verifying they become selected.

Starting URL: https://testautomationpractice.blogspot.com/

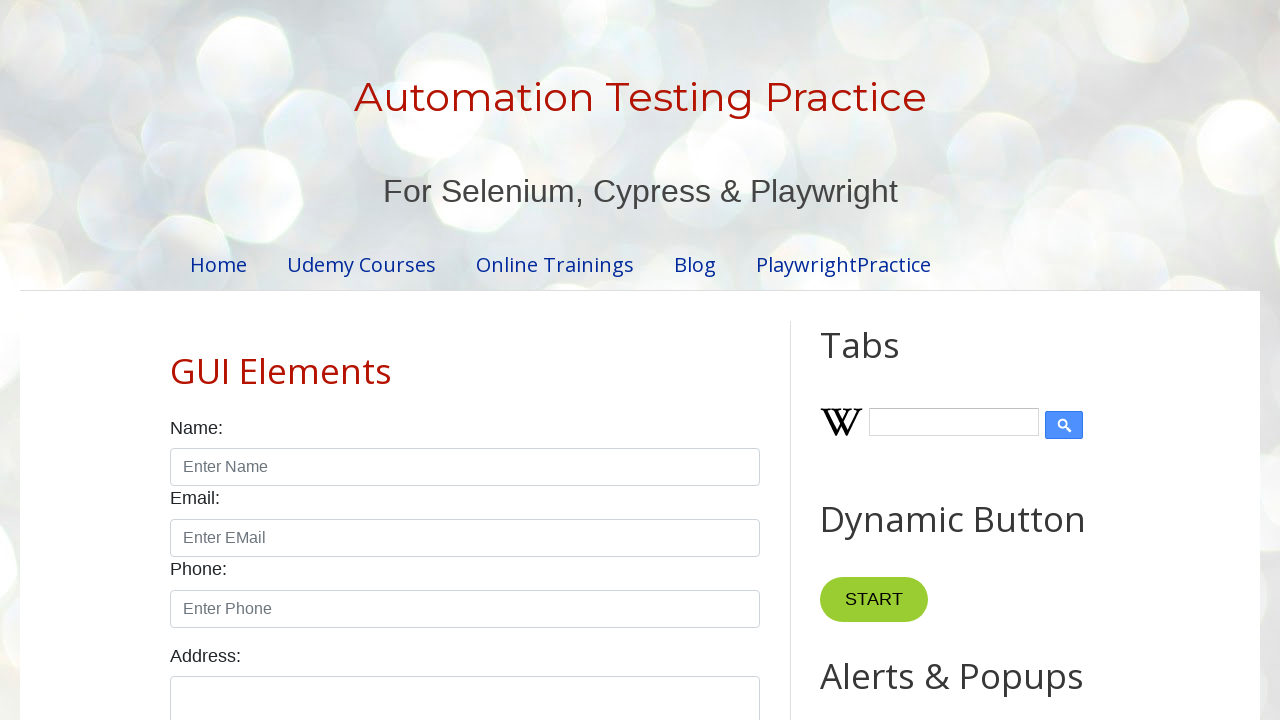

Checked the Sunday checkbox at (176, 360) on #sunday
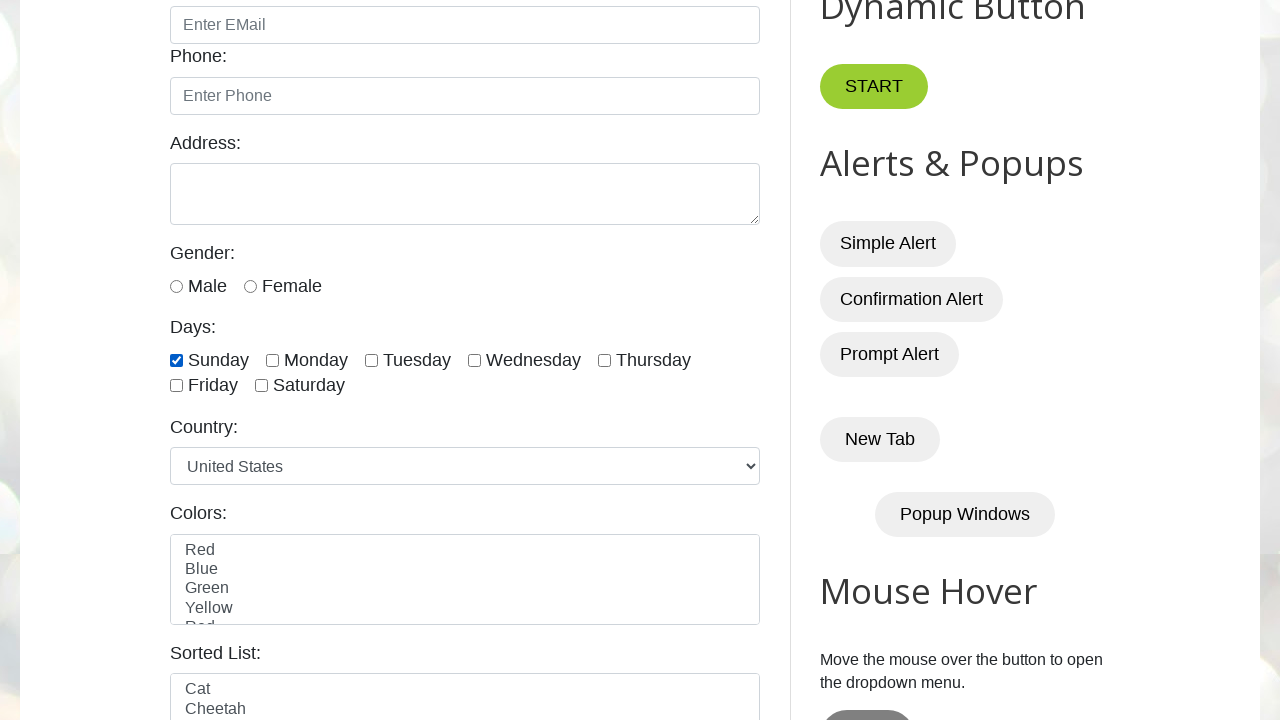

Checked the Friday checkbox at (176, 386) on internal:role=checkbox[name="Friday"i]
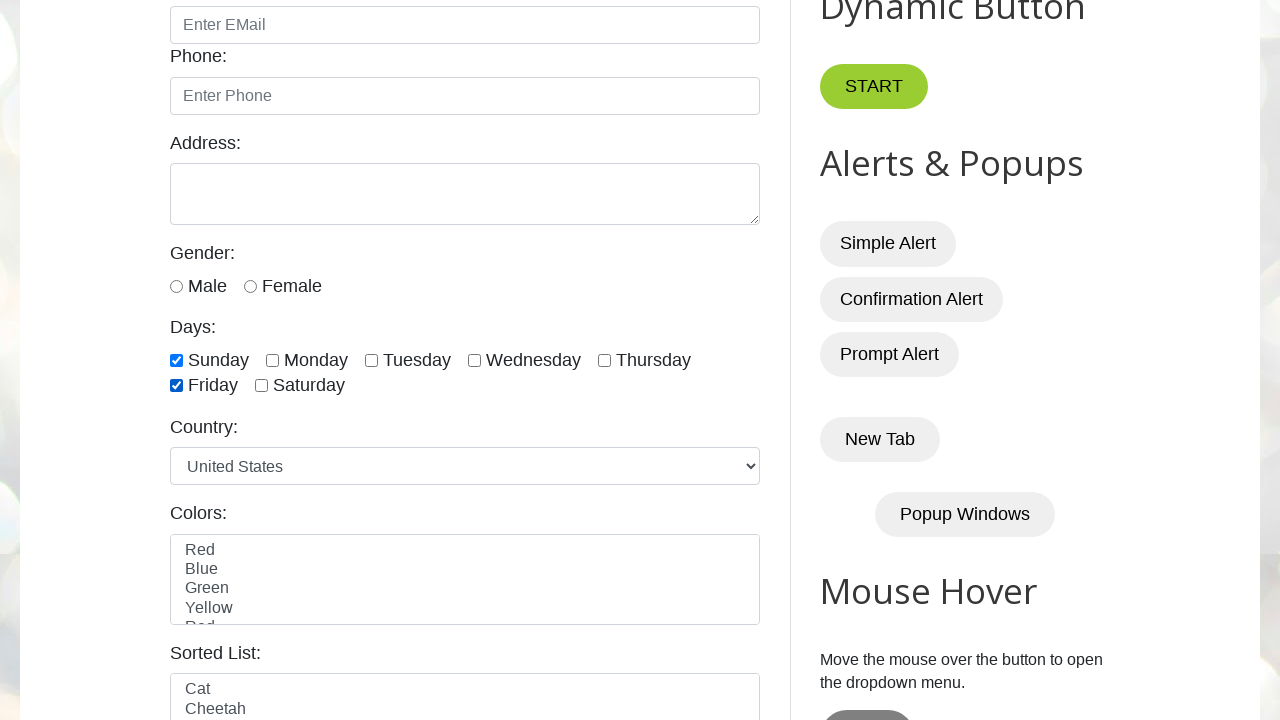

Waited 1000ms for checkboxes to be processed
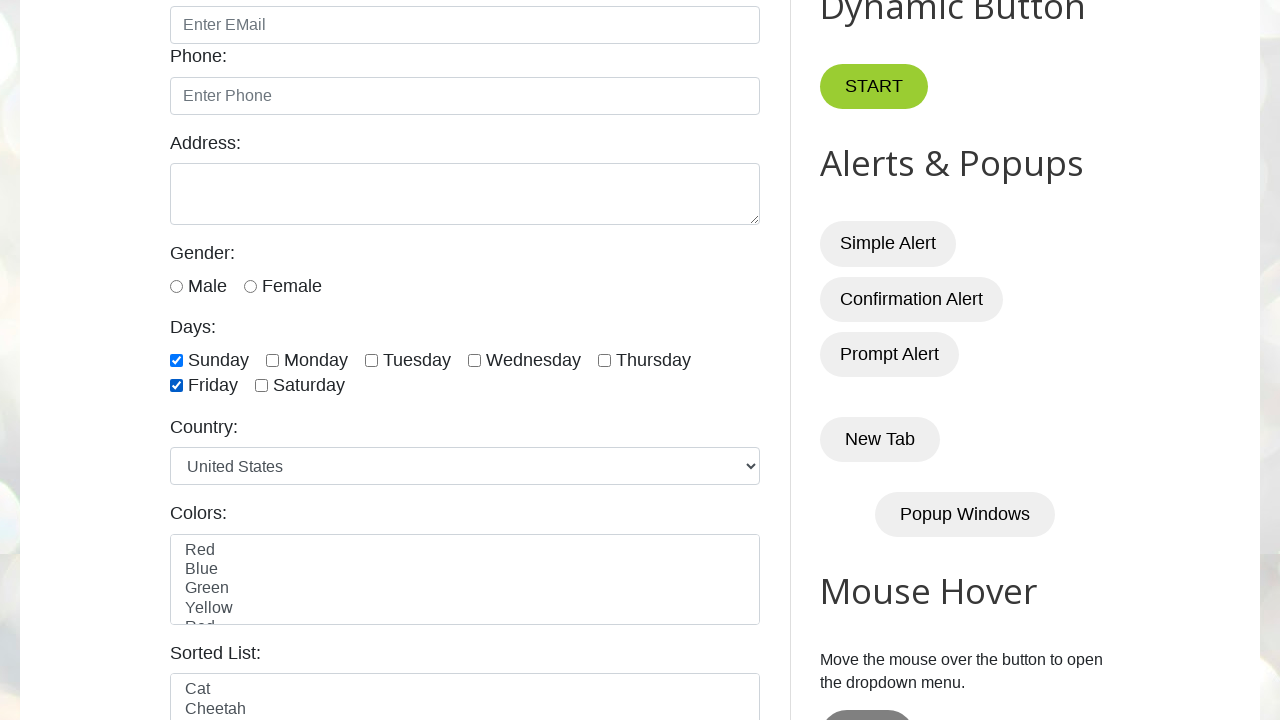

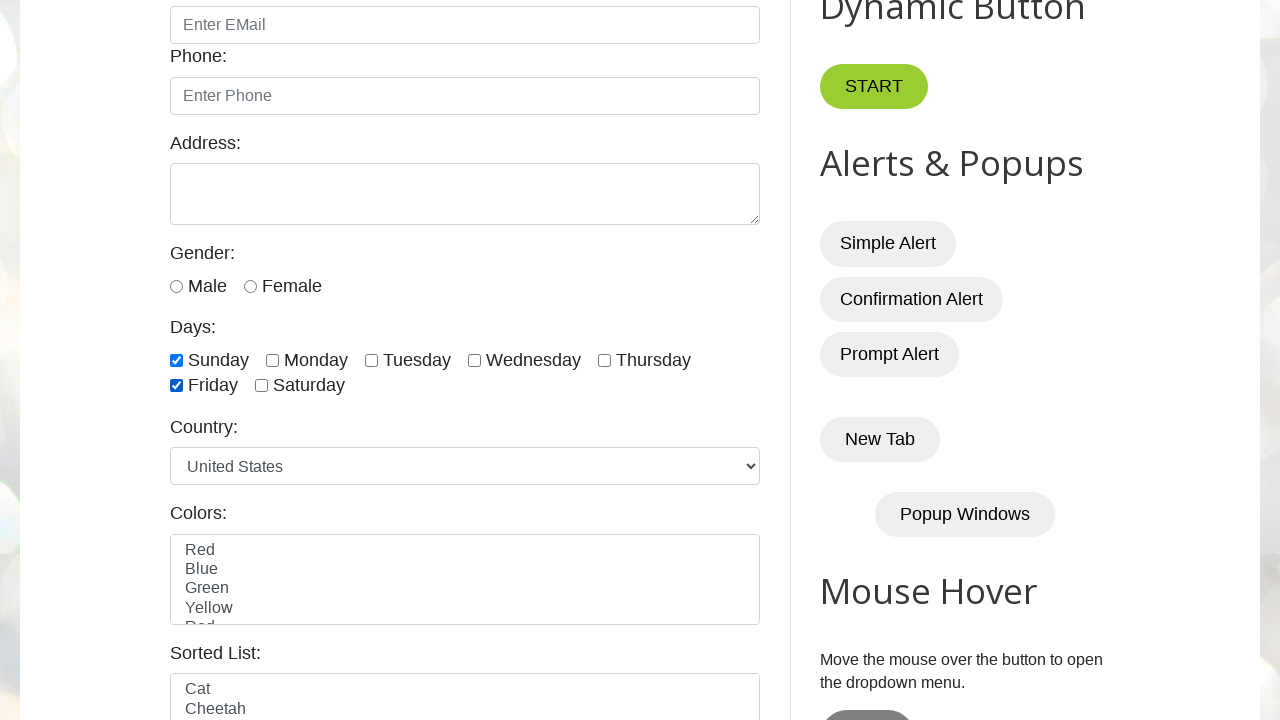